Tests the Certificate of Deposit calculator on CIT Bank website by entering initial deposit, term length, APR, and compounding frequency, then submitting to calculate the total value.

Starting URL: https://www.cit.com/cit-bank/resources/calculators/certificate-of-deposit-calculator/

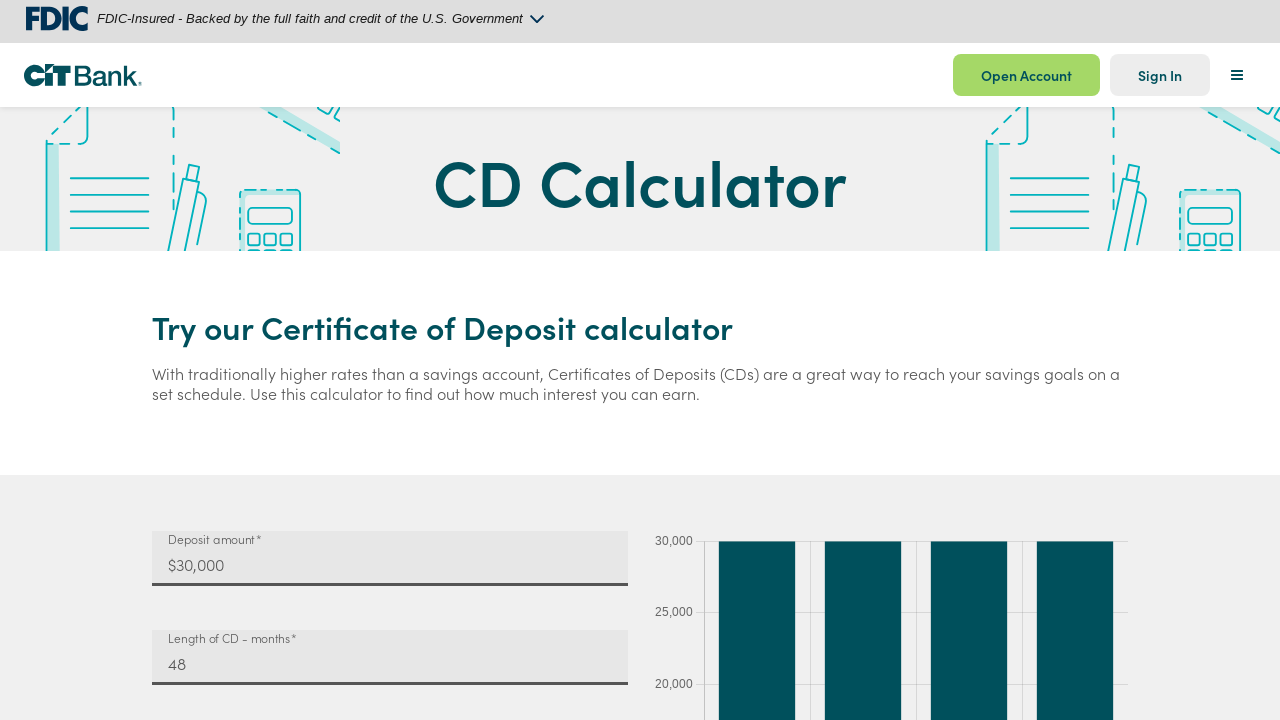

Filled initial deposit field with 10000 on input#mat-input-0
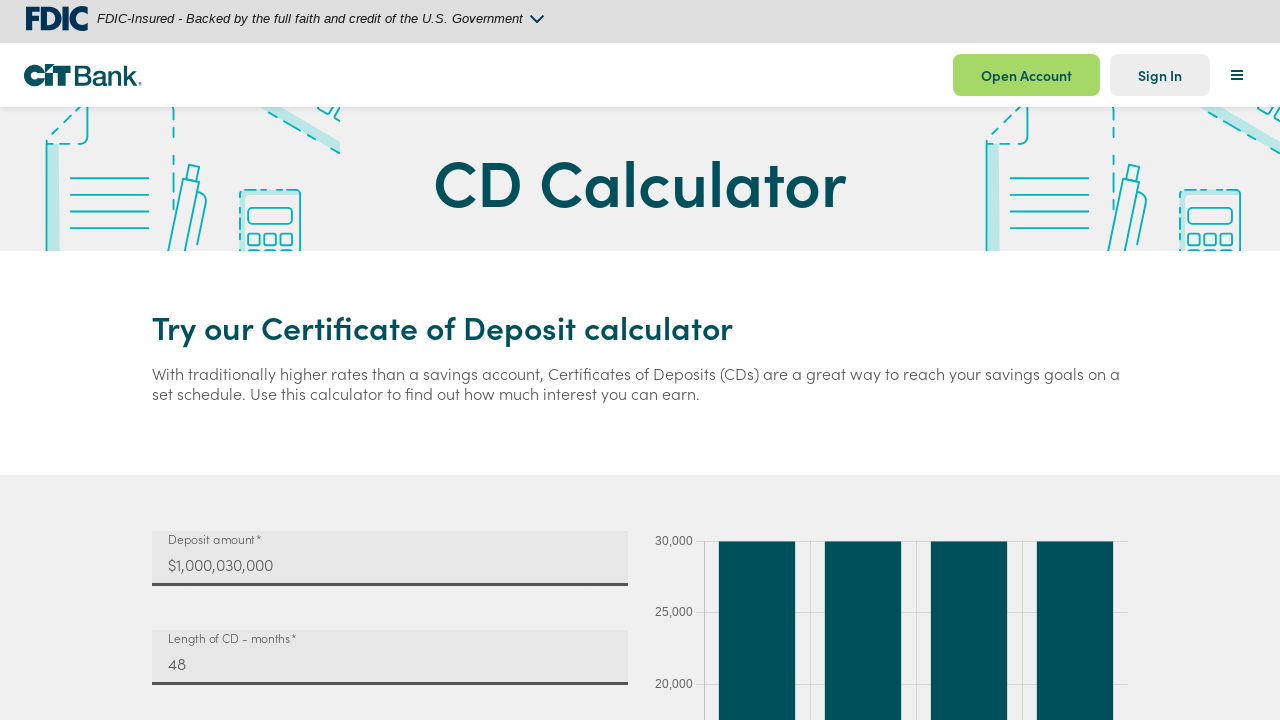

Filled term length field with 12 months on input#mat-input-1
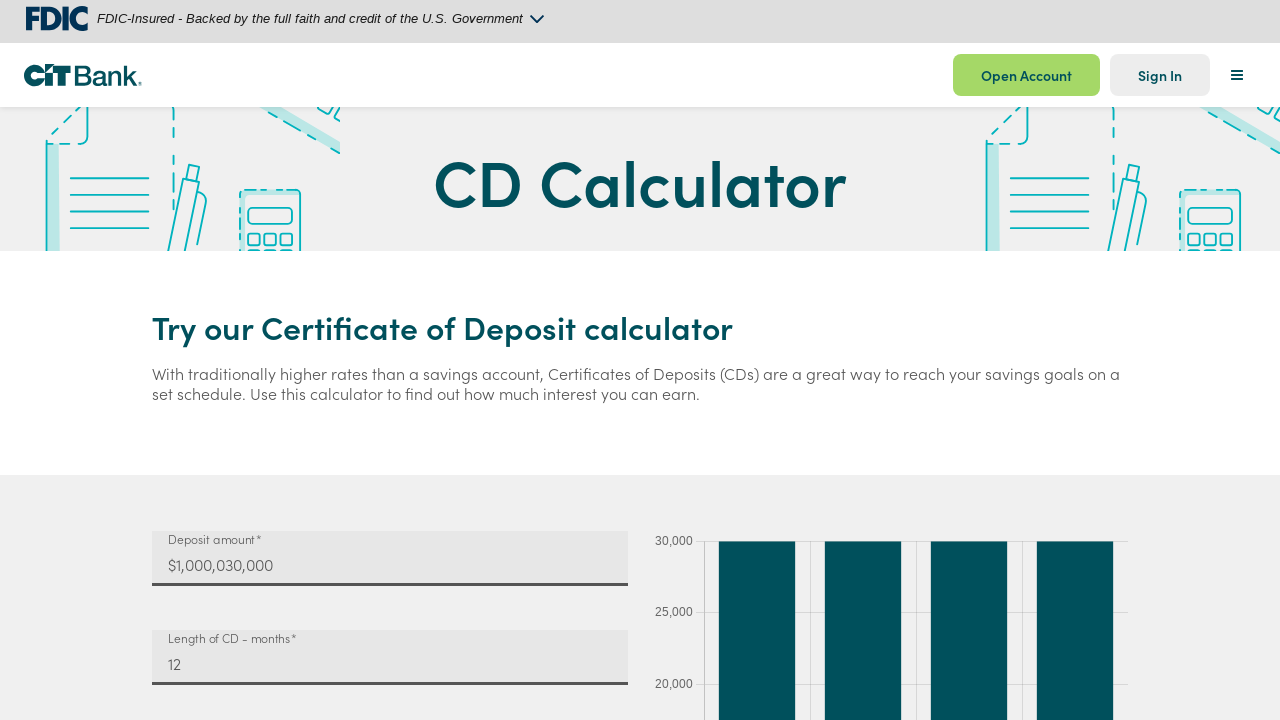

Filled APR field with 4.5% on input#mat-input-2
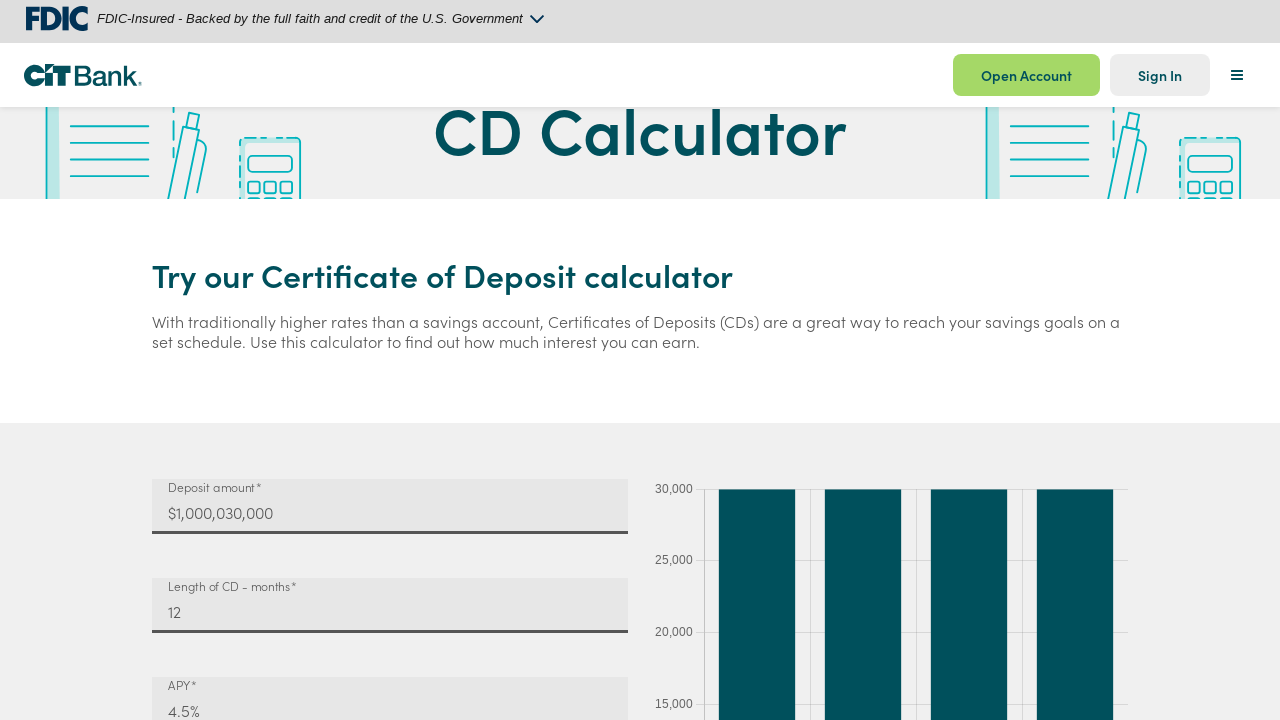

Clicked on compounding frequency dropdown at (390, 360) on mat-select#mat-select-0
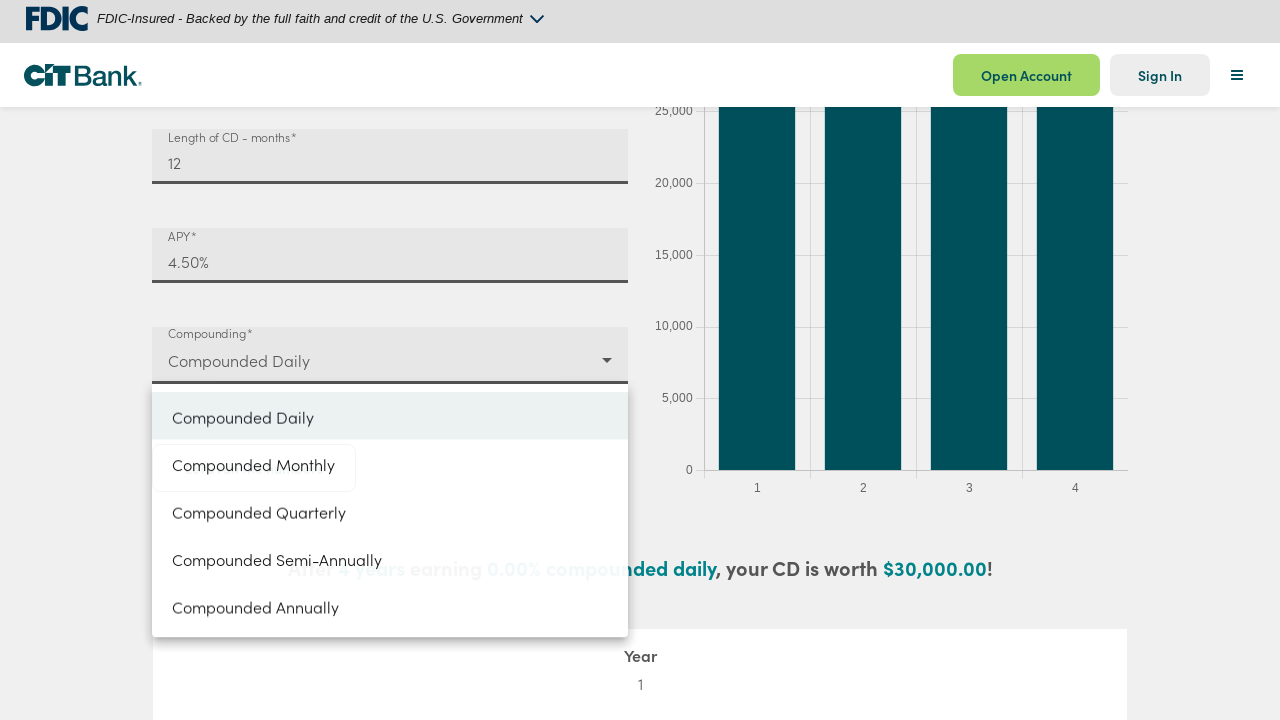

Dropdown options appeared
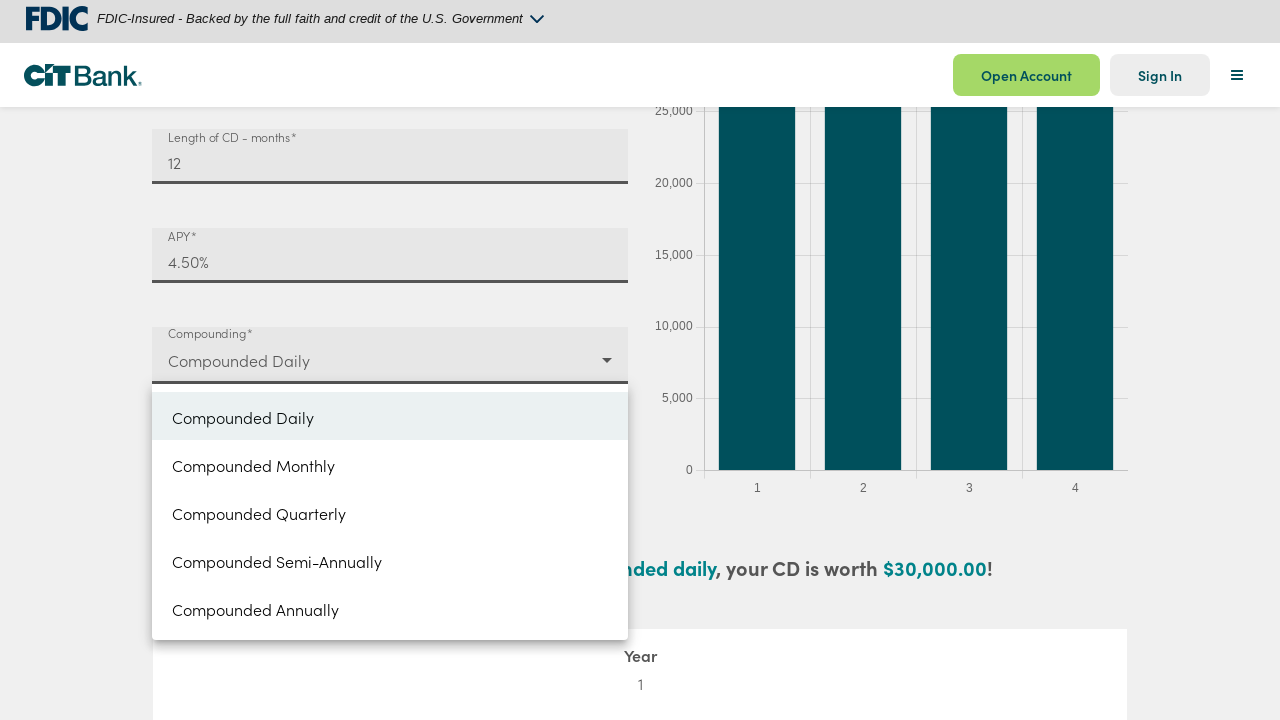

Selected 'Monthly' from compounding frequency dropdown at (390, 464) on mat-option:has-text('Monthly')
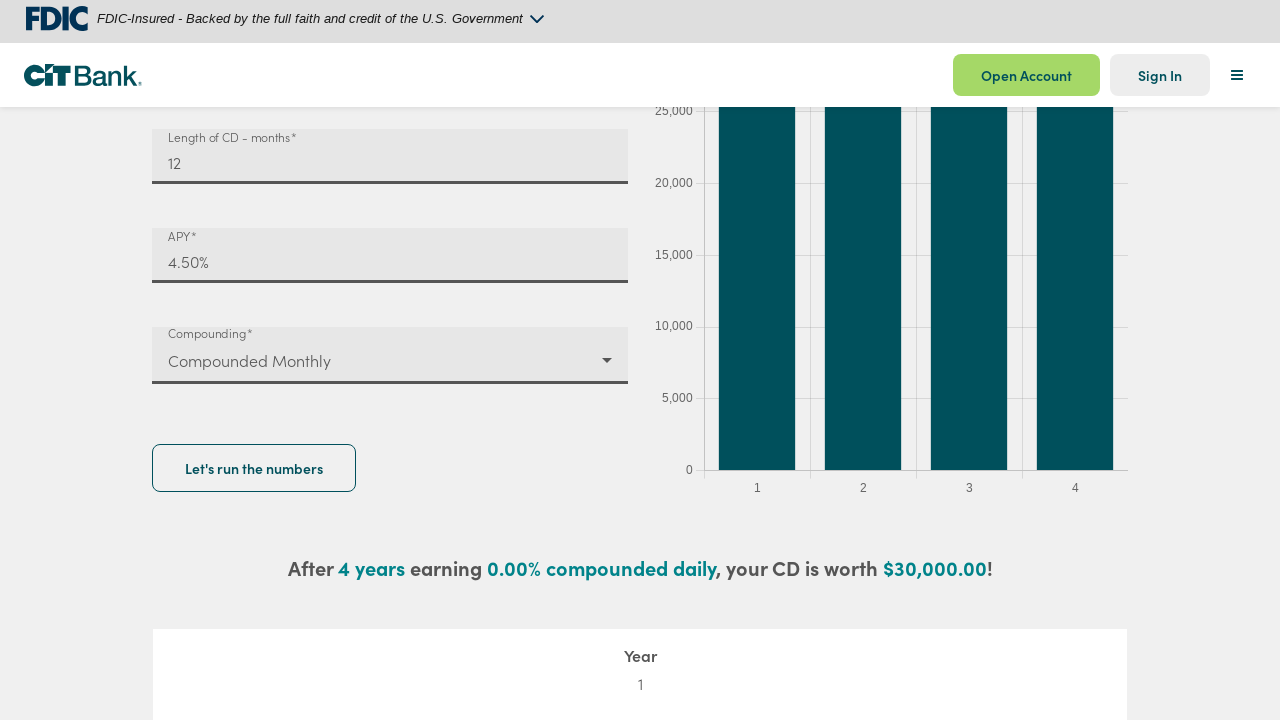

Clicked calculate button to compute CD value at (254, 468) on button#CIT-chart-submit
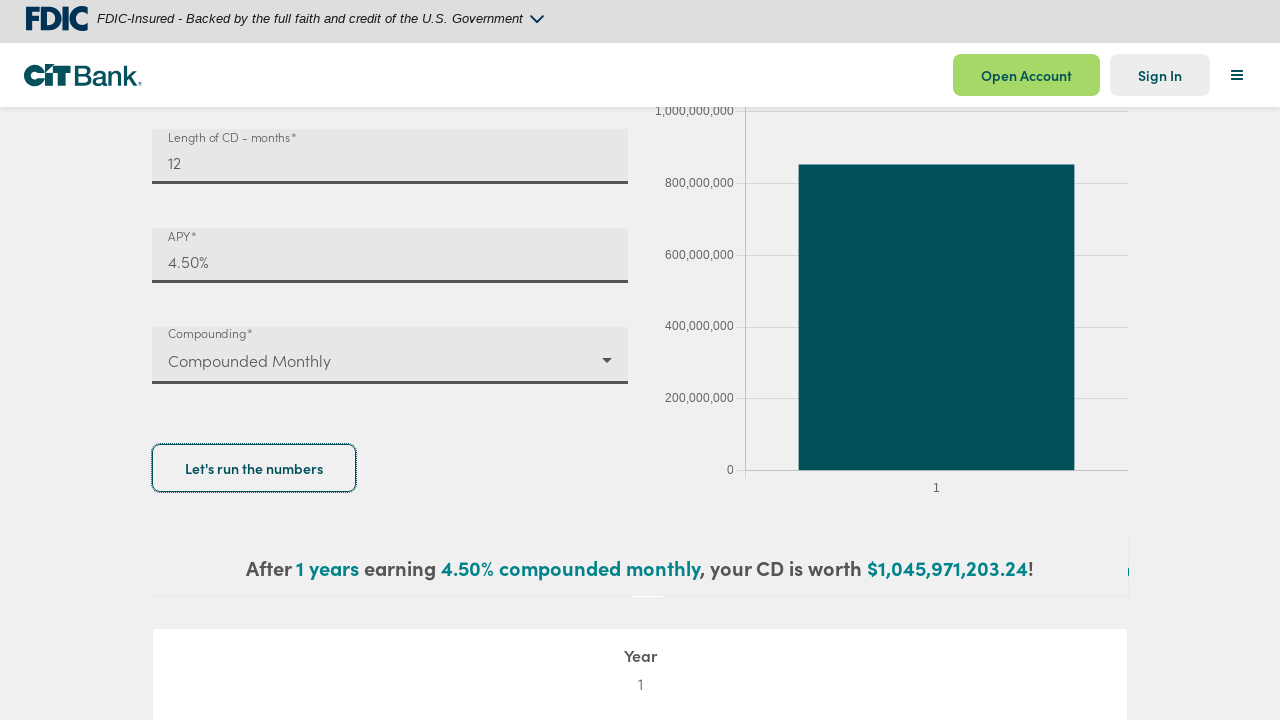

Certificate of Deposit calculation result displayed
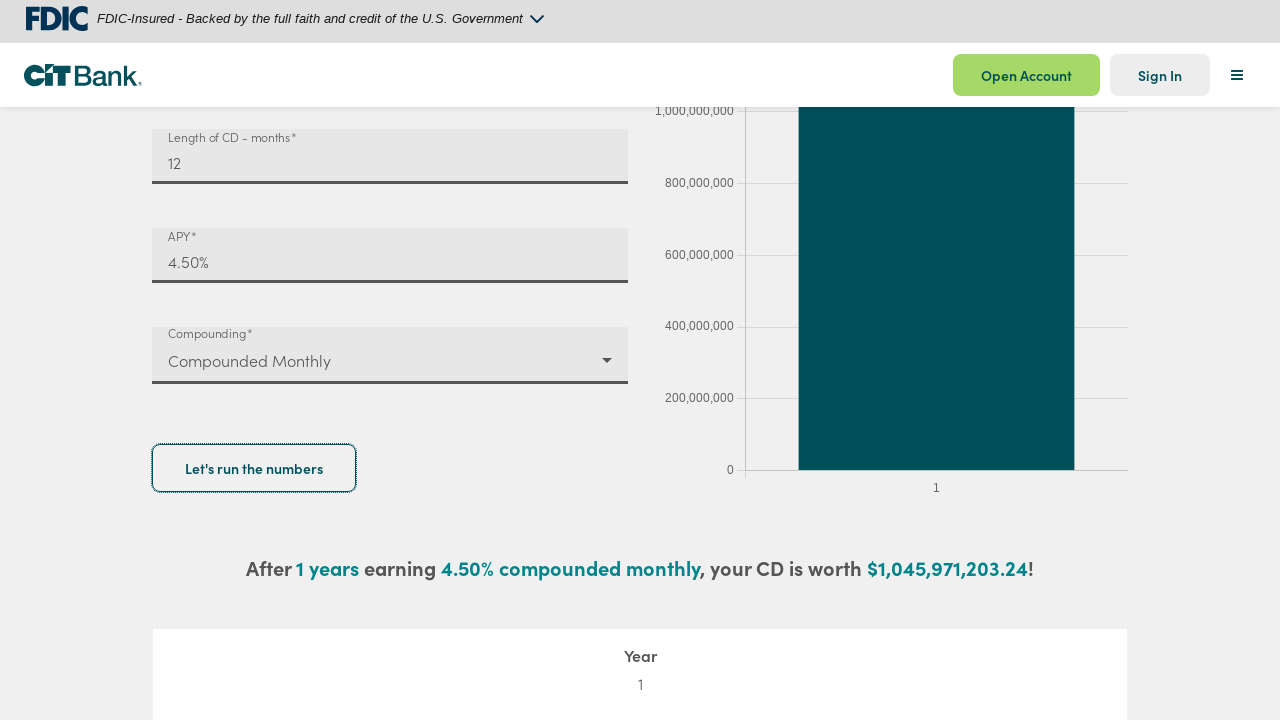

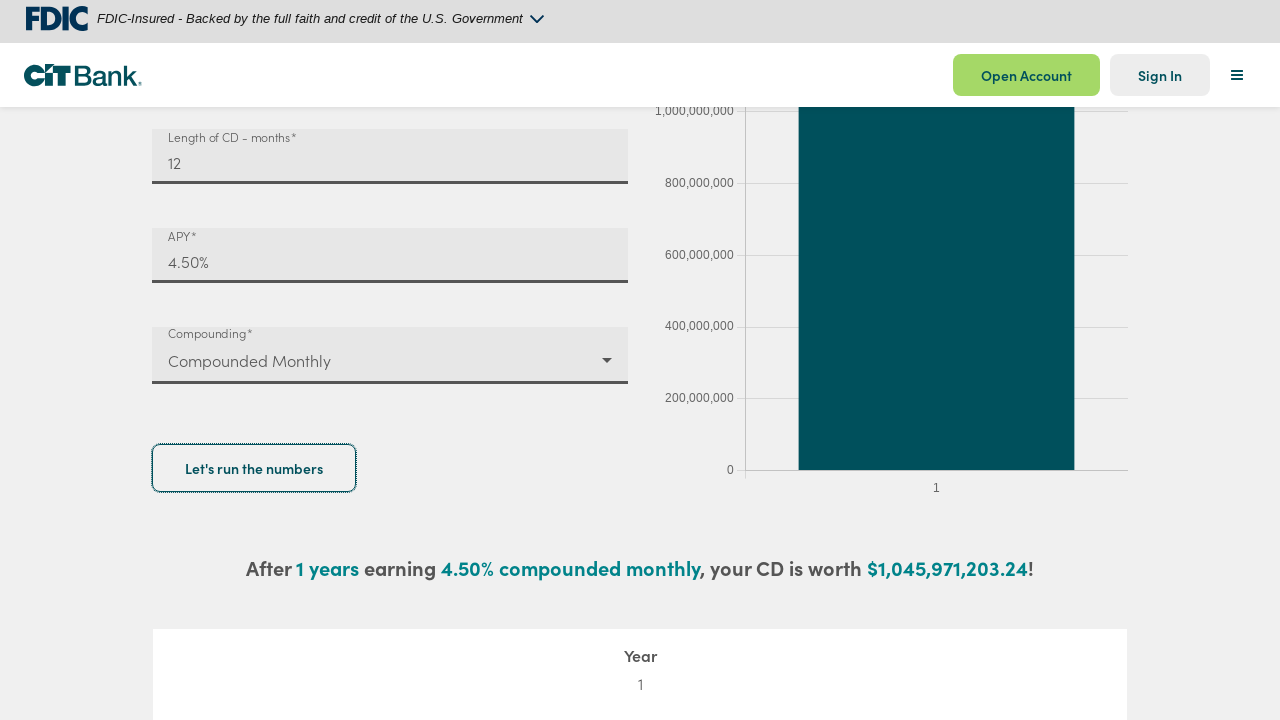